Tests editable/searchable dropdown by typing "Belize" in the search input and selecting it from the filtered results.

Starting URL: https://react.semantic-ui.com/maximize/dropdown-example-search-selection/

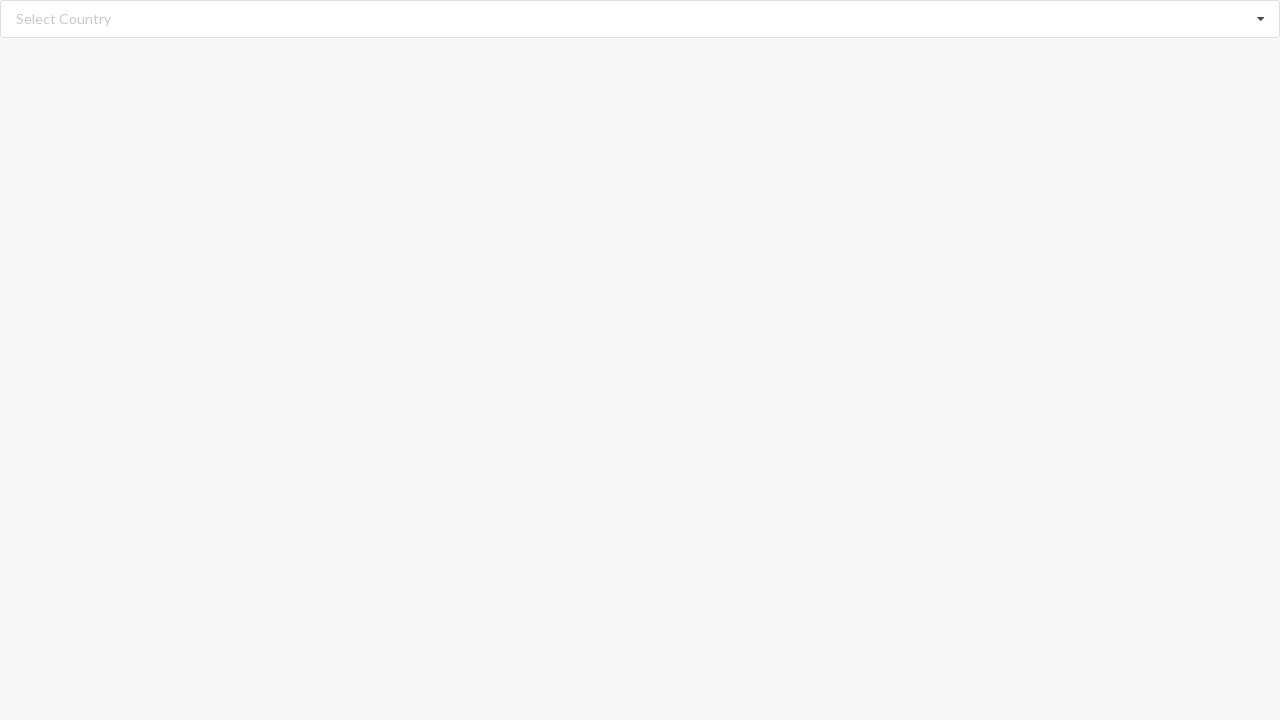

Clicked on the dropdown search input to focus it at (641, 19) on input.search
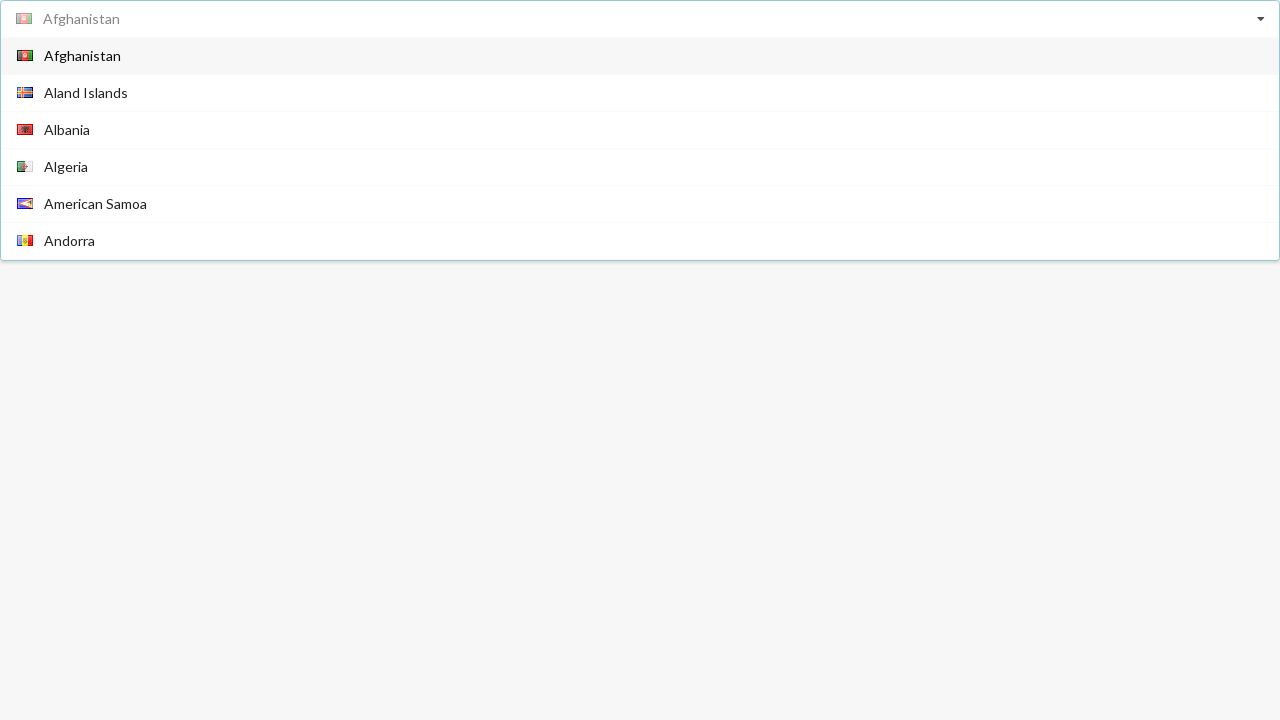

Typed 'Belize' into the search input field on input.search
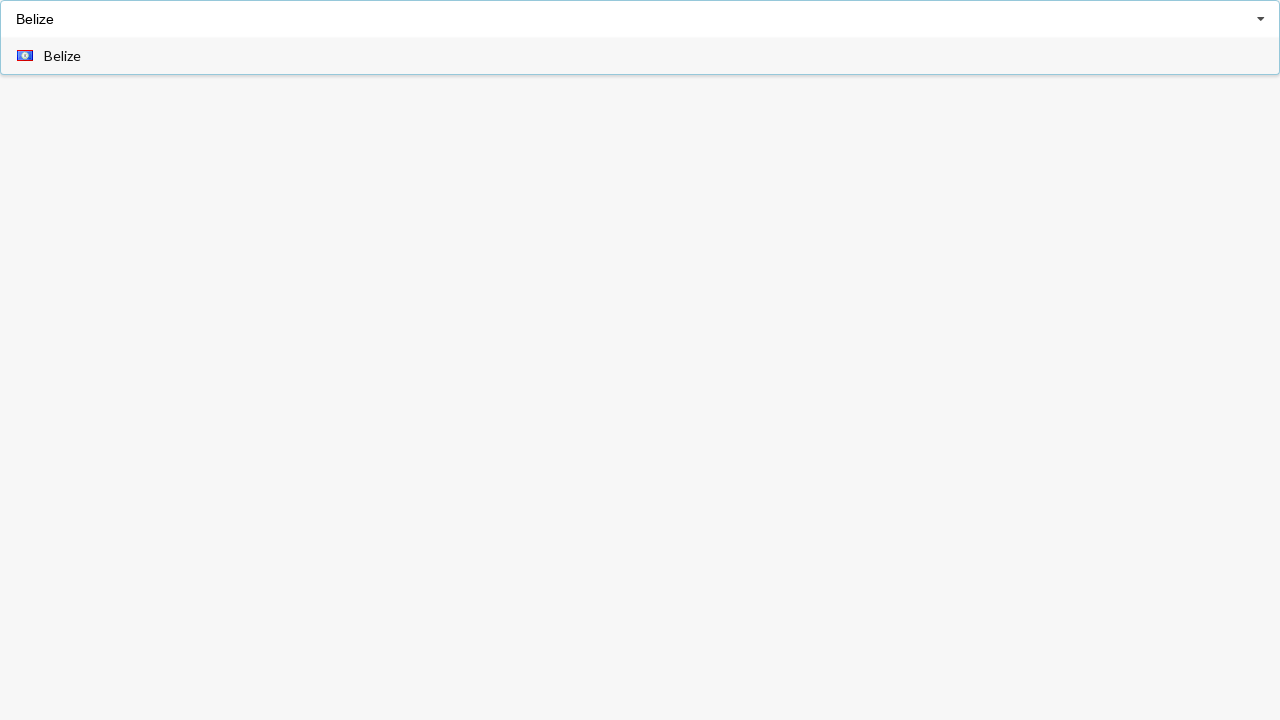

Waited for 'Belize' option to appear in filtered results
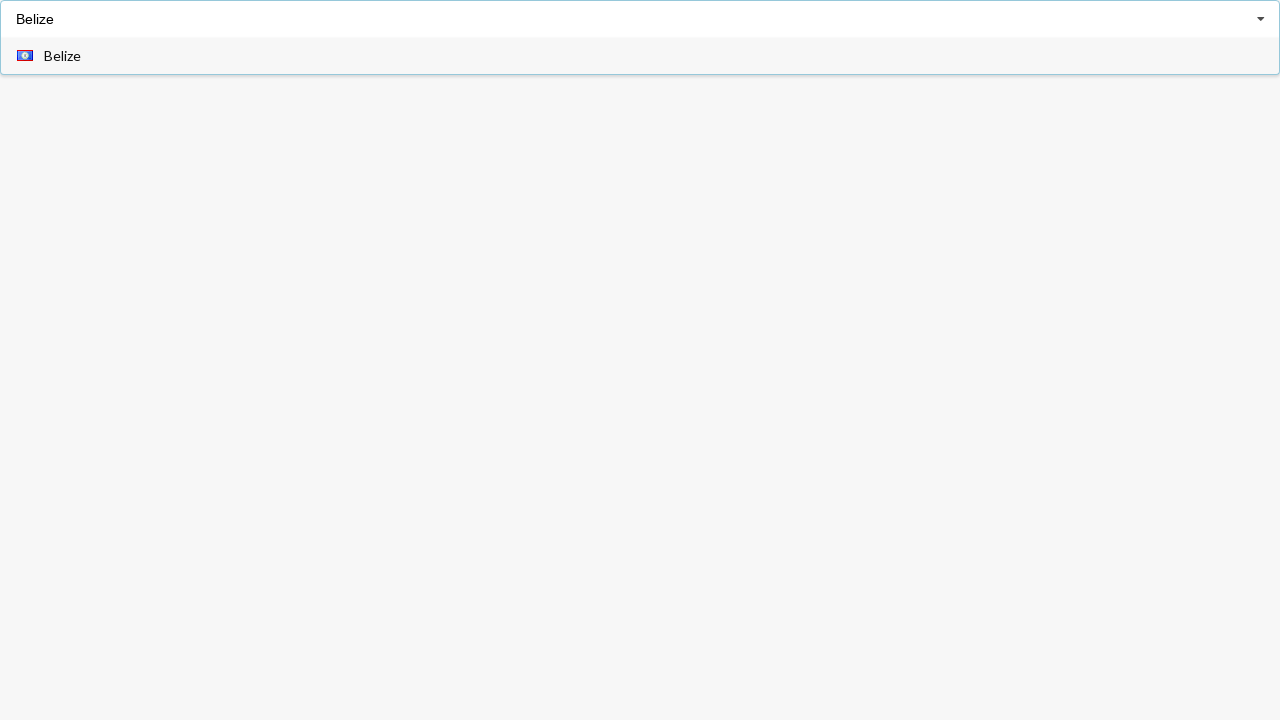

Clicked on 'Belize' option to select it from dropdown at (62, 56) on span.text:has-text('Belize')
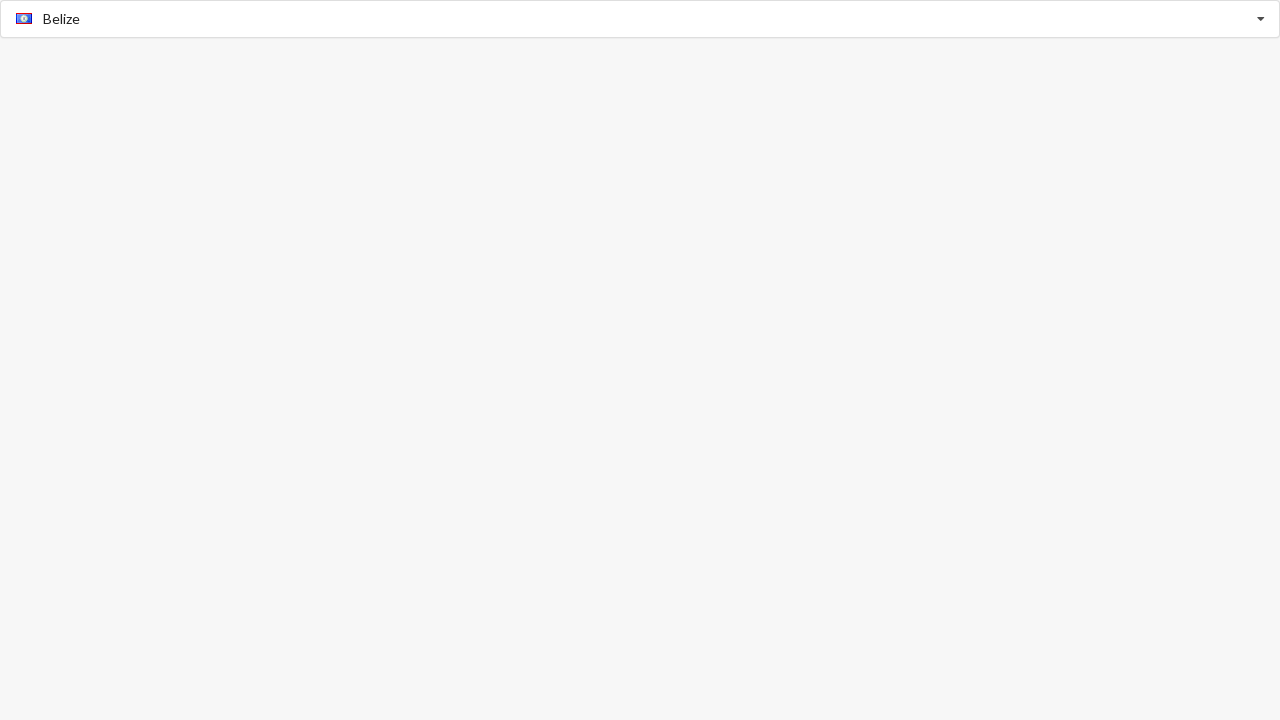

Verified that 'Belize' selection is displayed in alert message
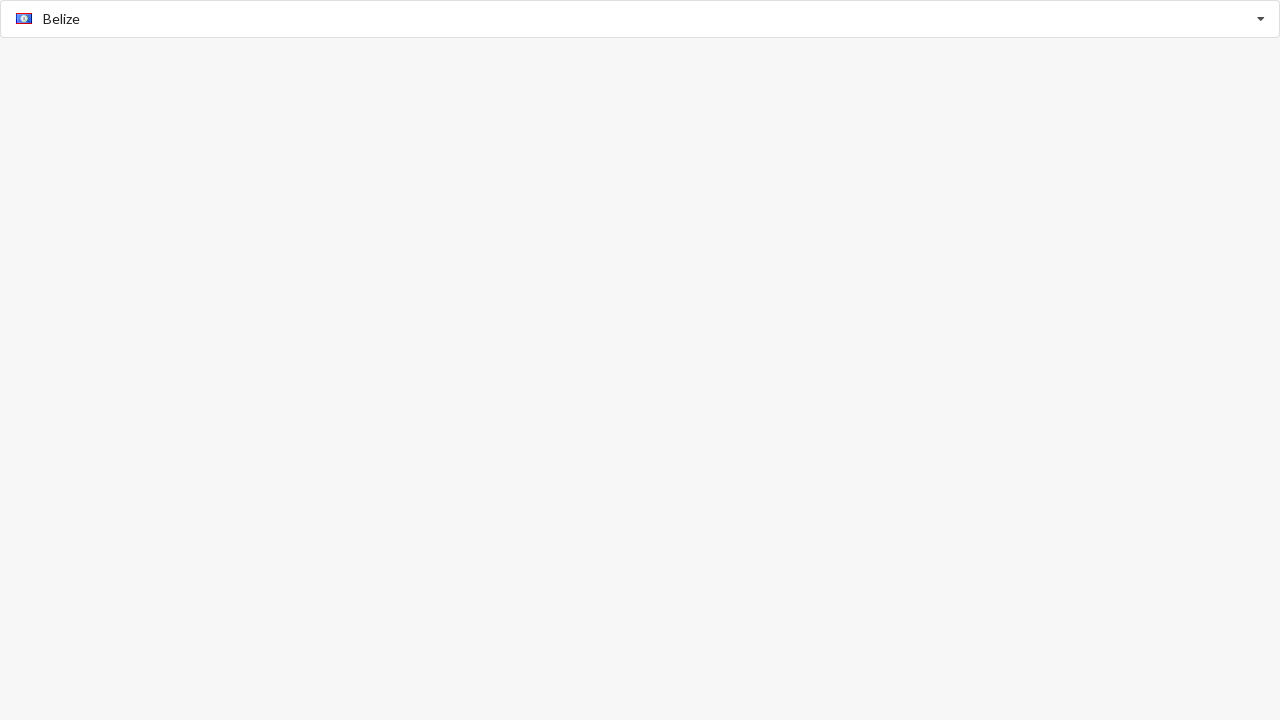

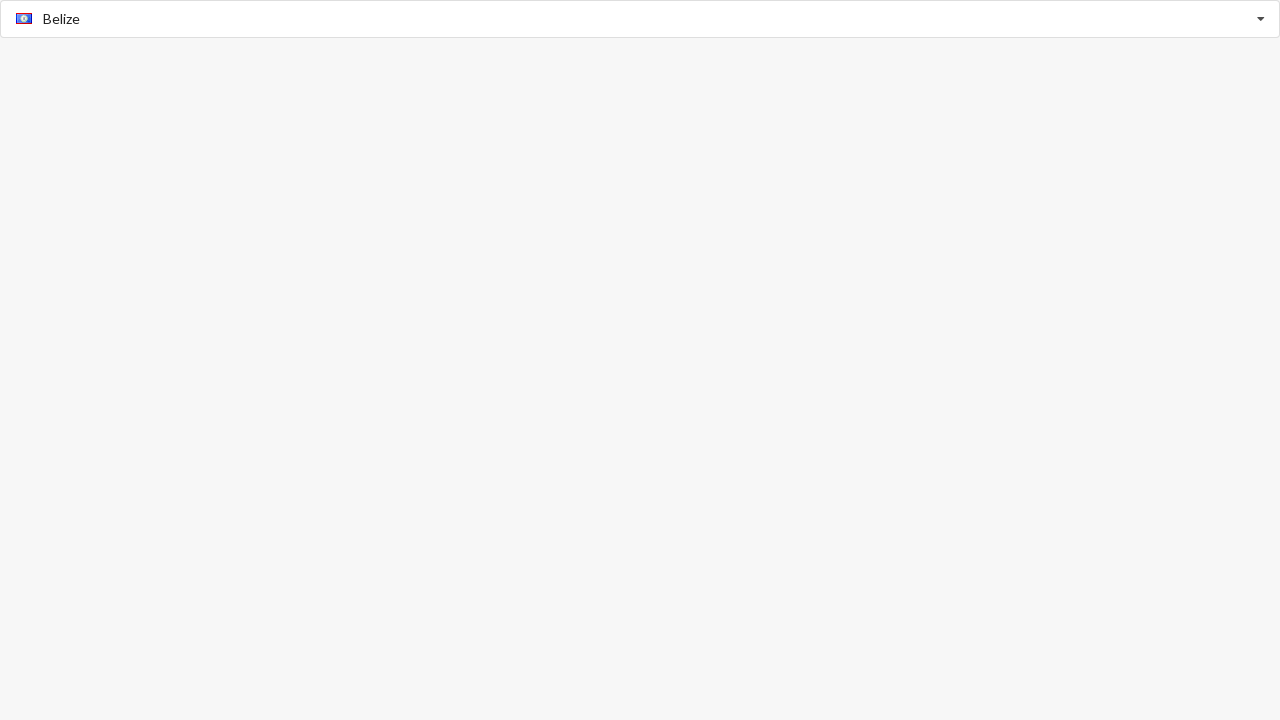